Tests the search functionality on a GitHub Pages blog by entering a search keyword and submitting the search form using the Enter key

Starting URL: https://pjt3591oo.github.io/search

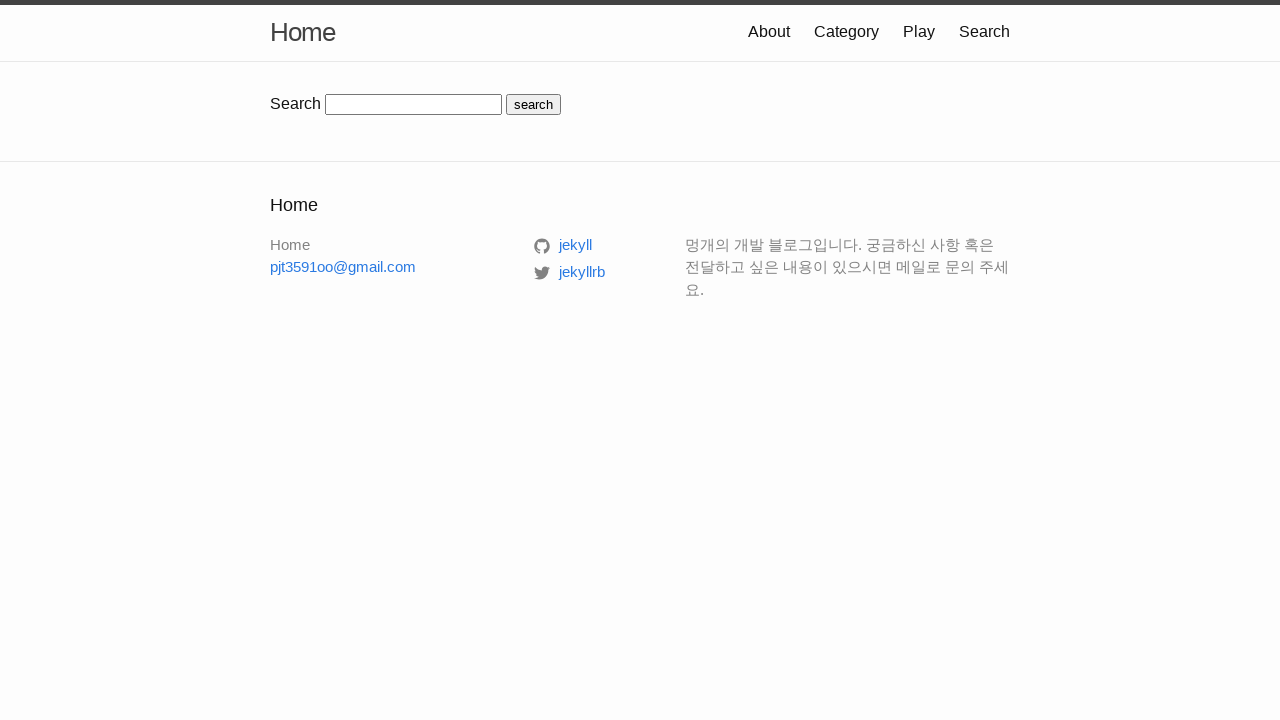

Filled search box with keyword 'python' on input#search-box
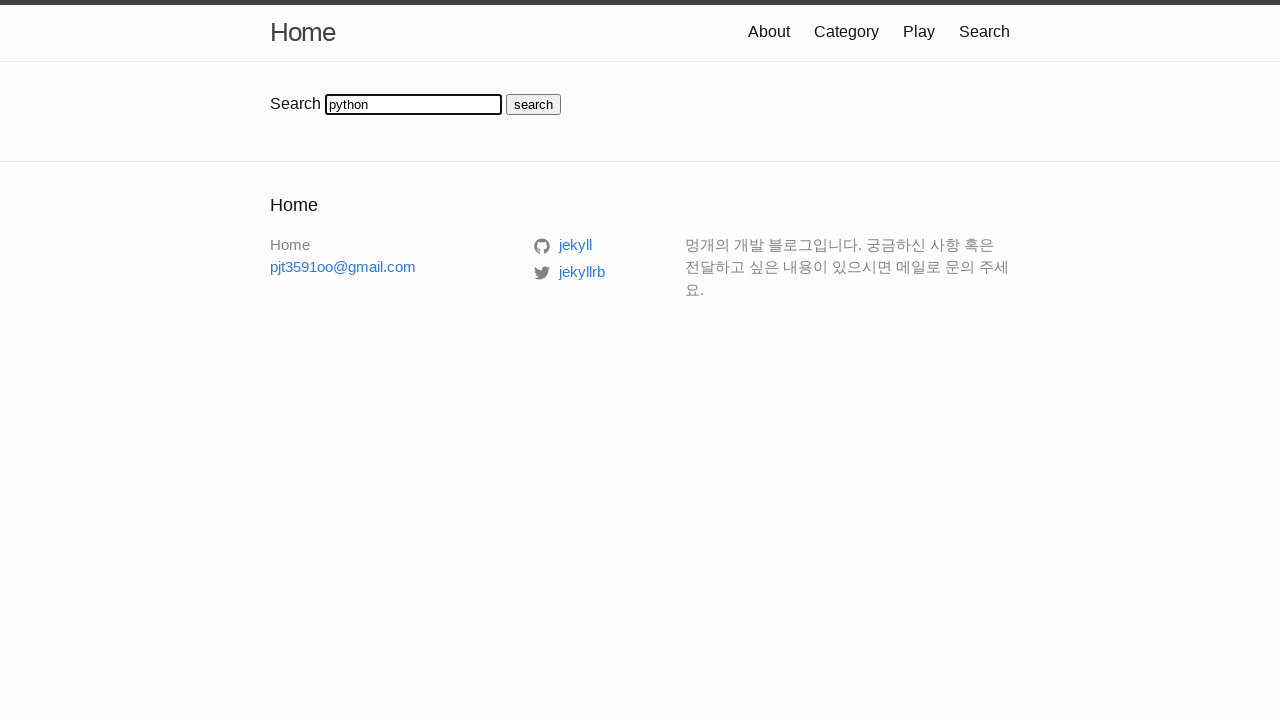

Pressed Enter to submit search form on input#search-box
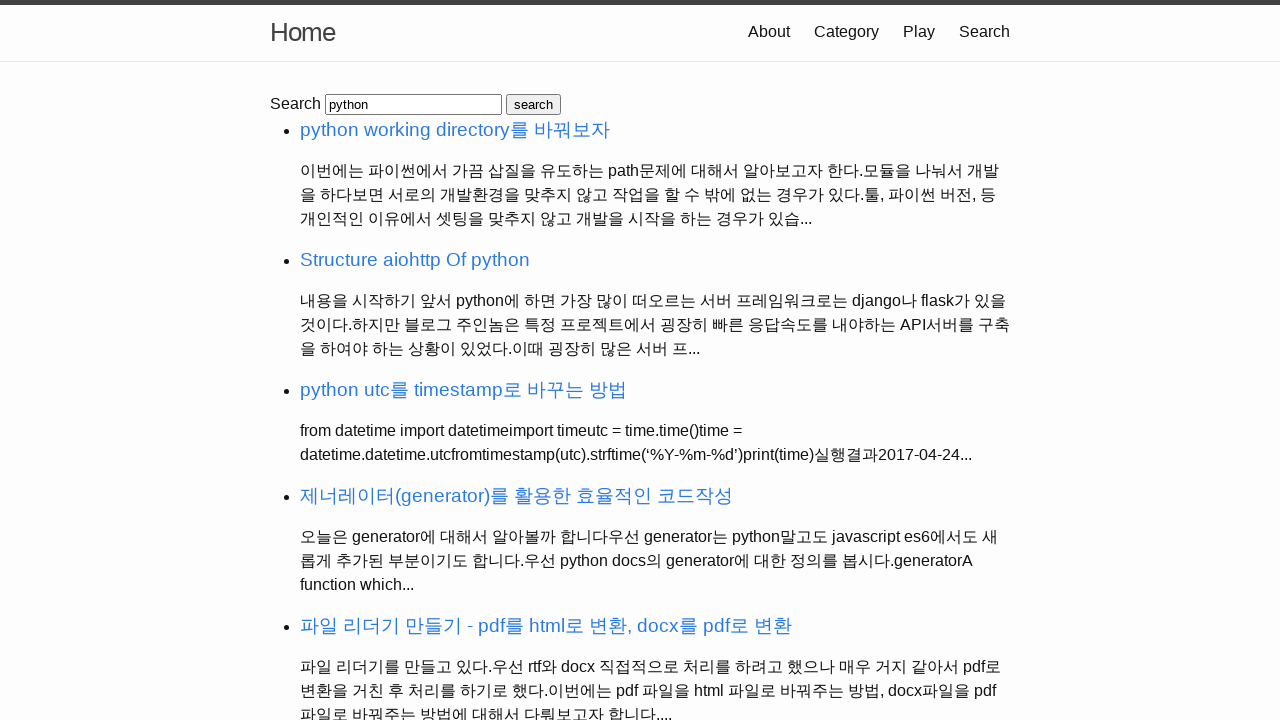

Search results loaded successfully
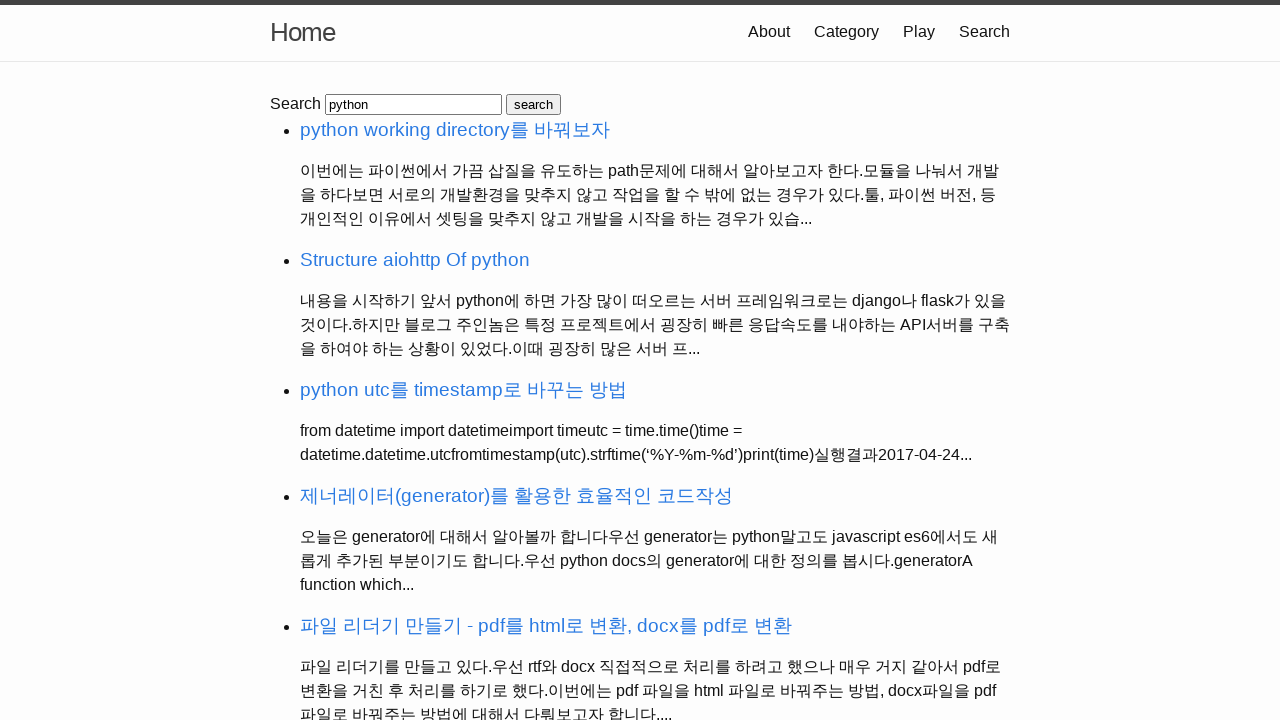

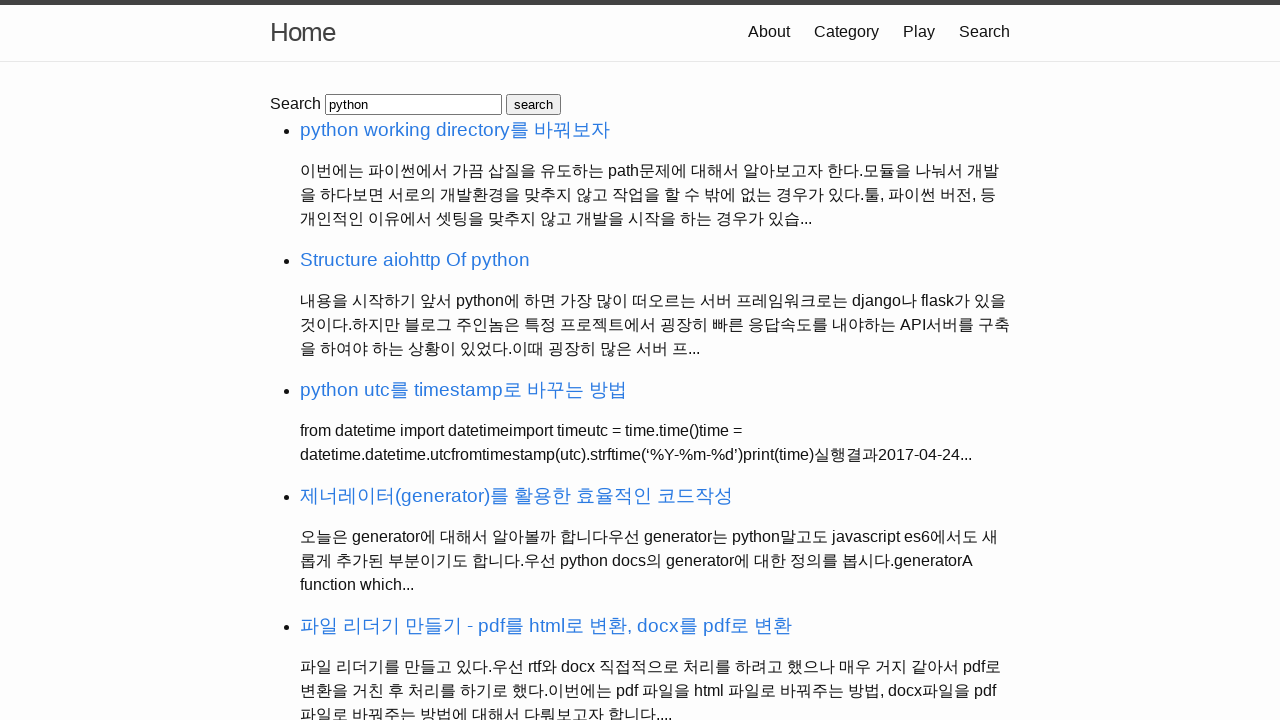